Tests window handling functionality by clicking a link that opens a new window, switching to the child window, closing it, and switching back to the parent window.

Starting URL: https://the-internet.herokuapp.com/windows

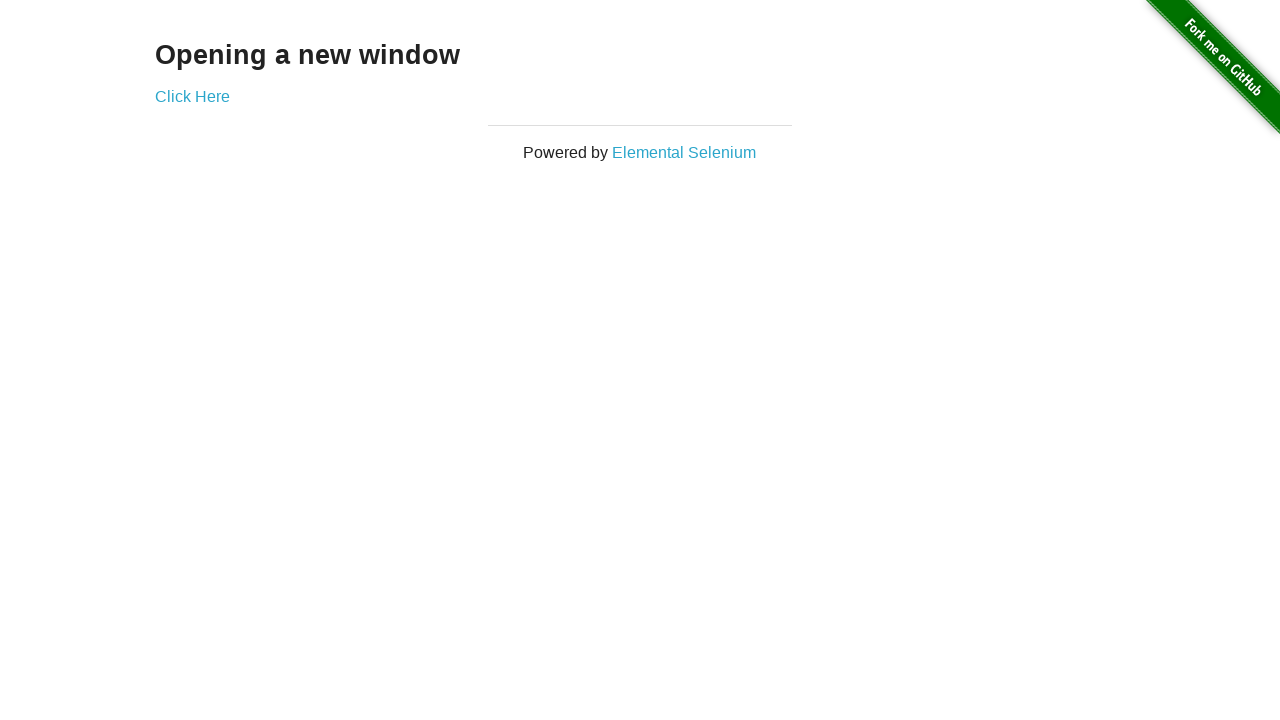

Clicked 'Click Here' link to open a new window at (192, 96) on xpath=//a[normalize-space()='Click Here']
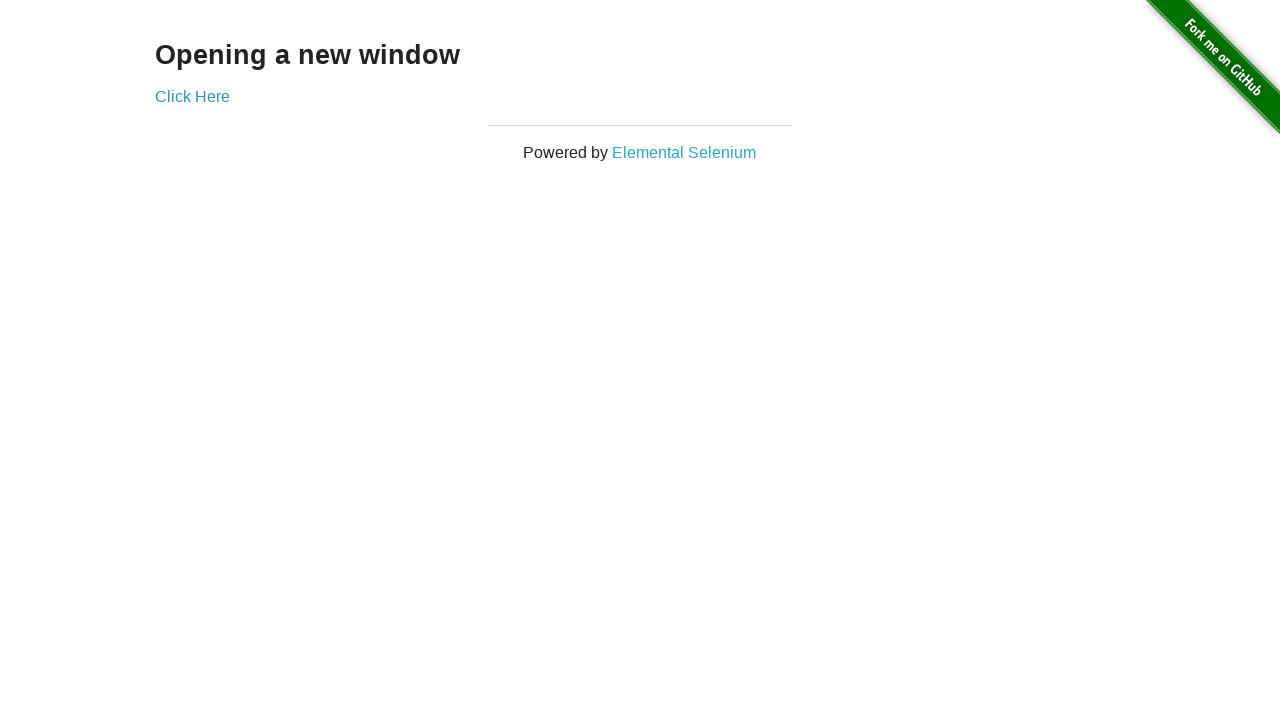

Captured new child window page object
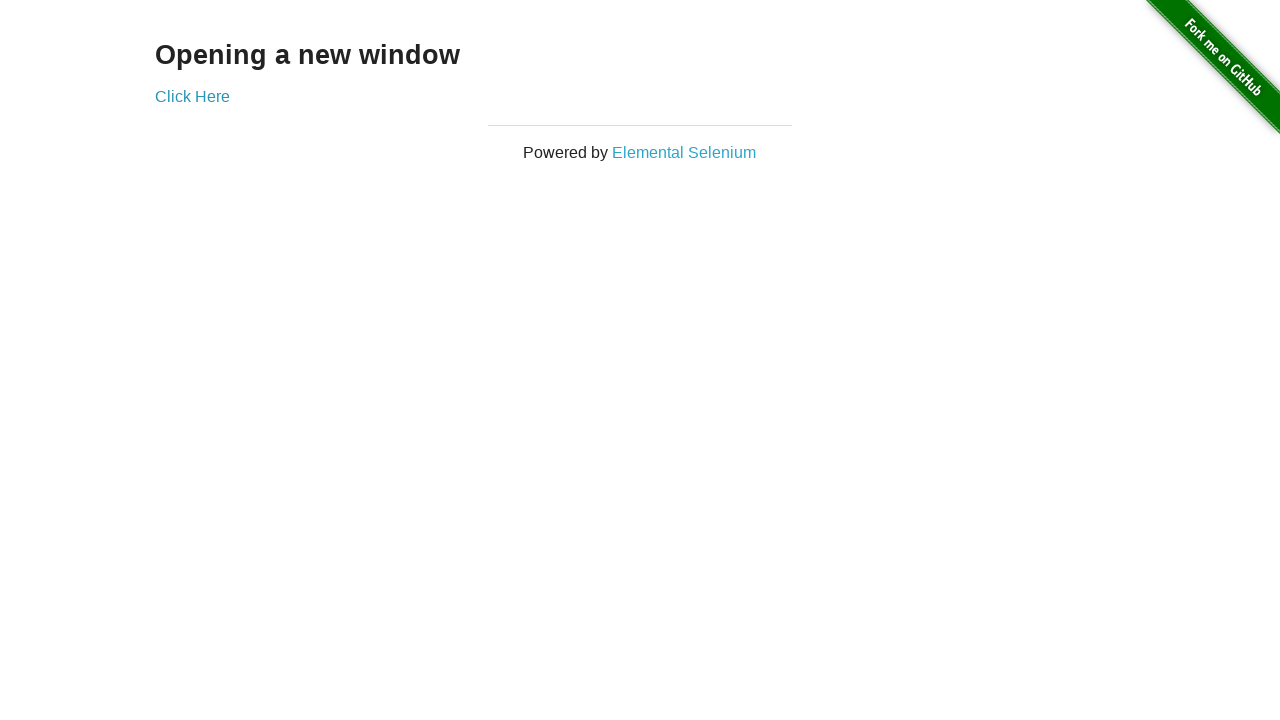

Child window page loaded successfully
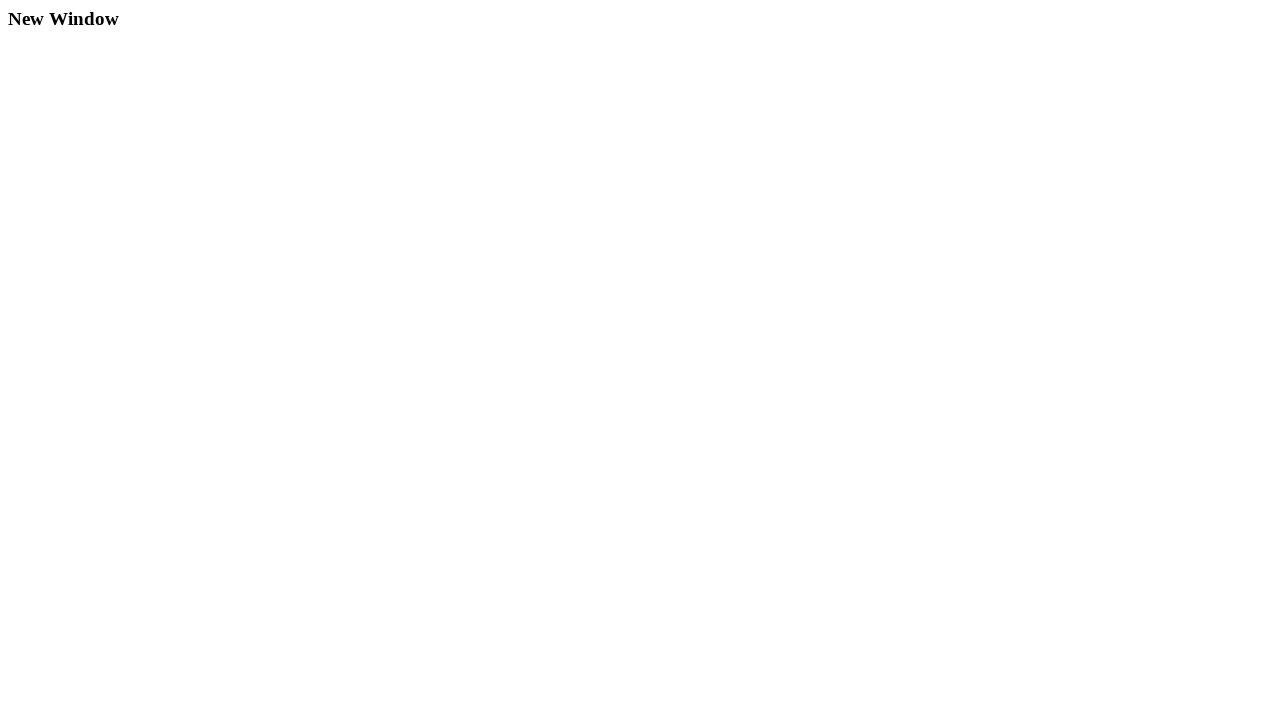

Closed the child window
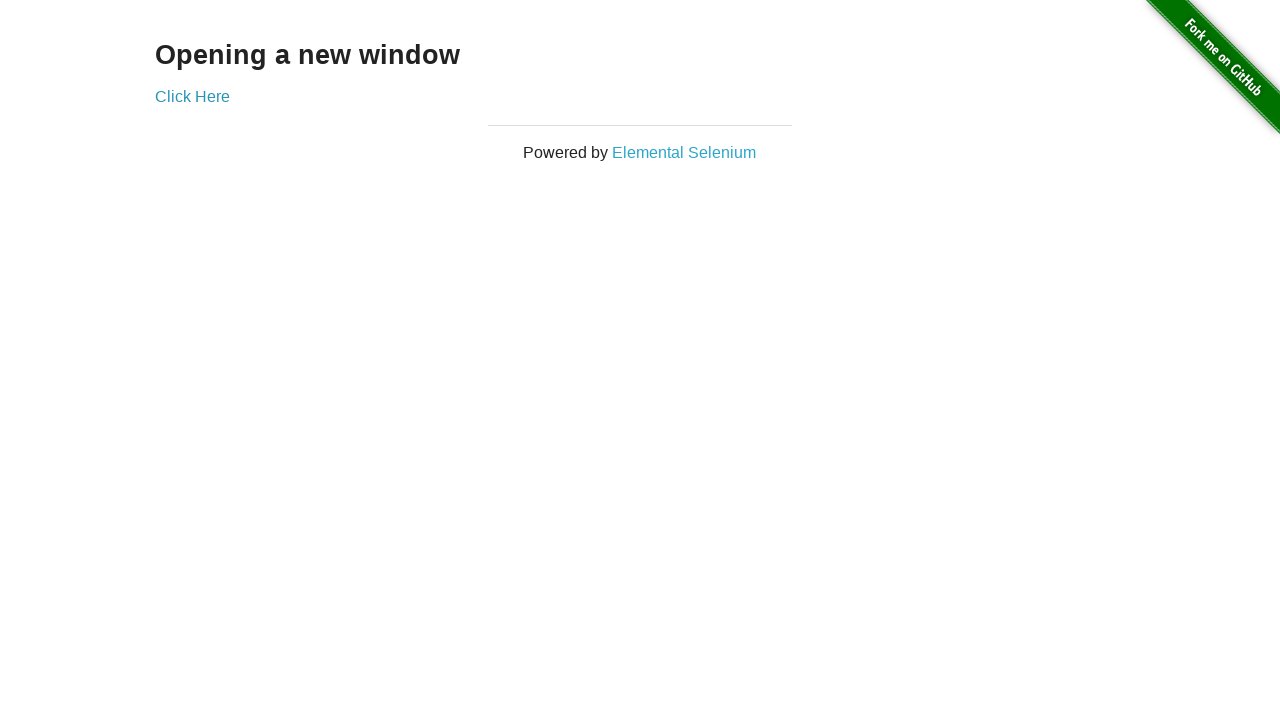

Parent window is ready for further interactions
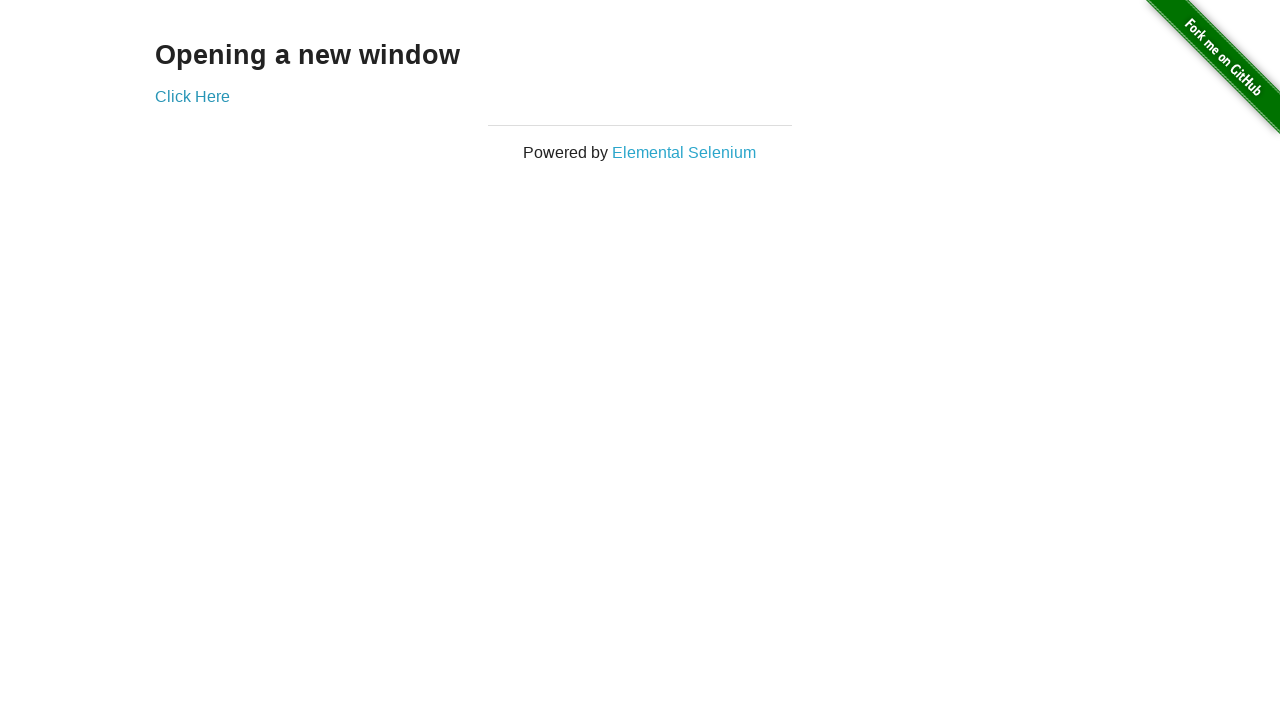

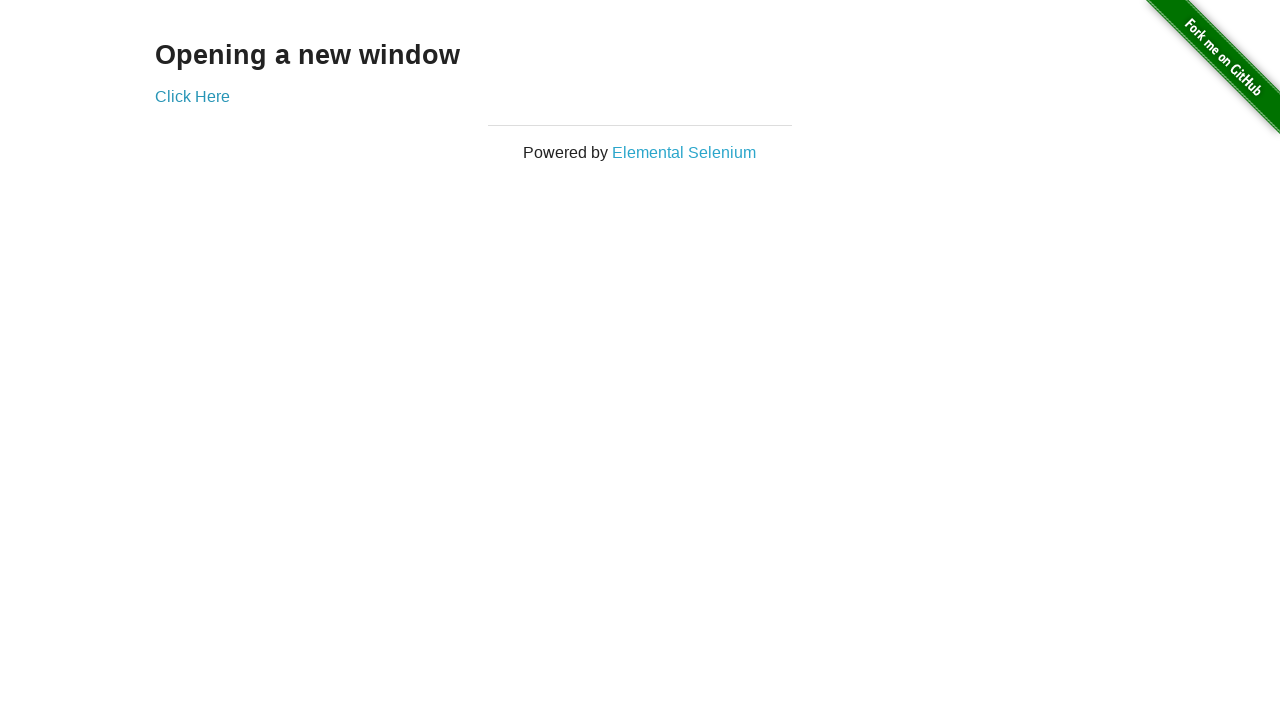